Tests keyboard input functionality by clicking on a name field, entering text, and clicking a button

Starting URL: https://formy-project.herokuapp.com/keypress

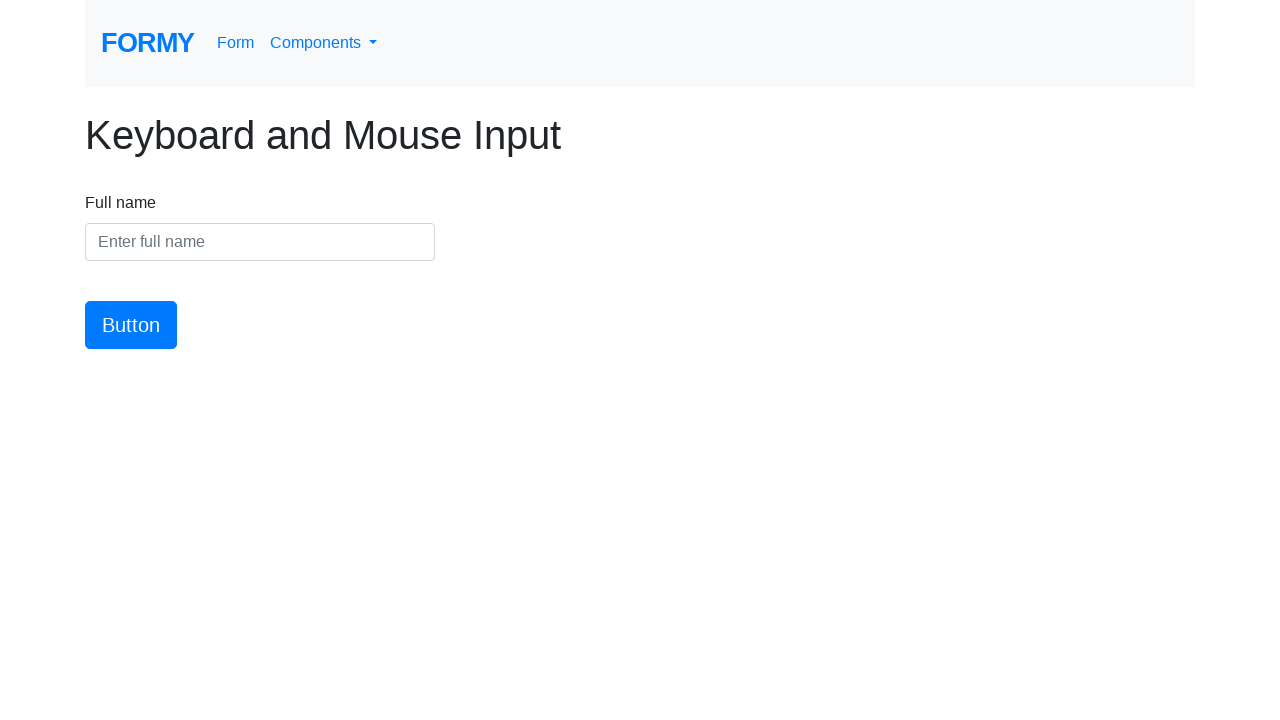

Clicked on the name input field at (260, 242) on #name
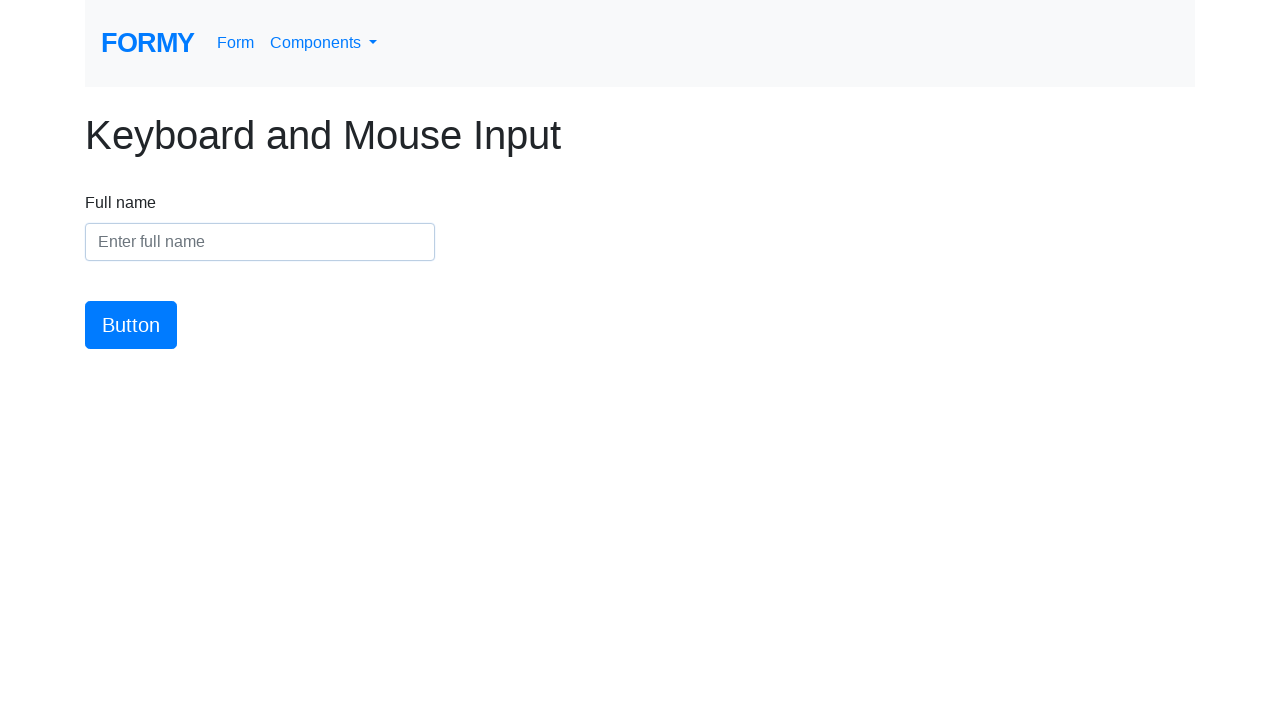

Entered 'Gary Jackson' into the name field on #name
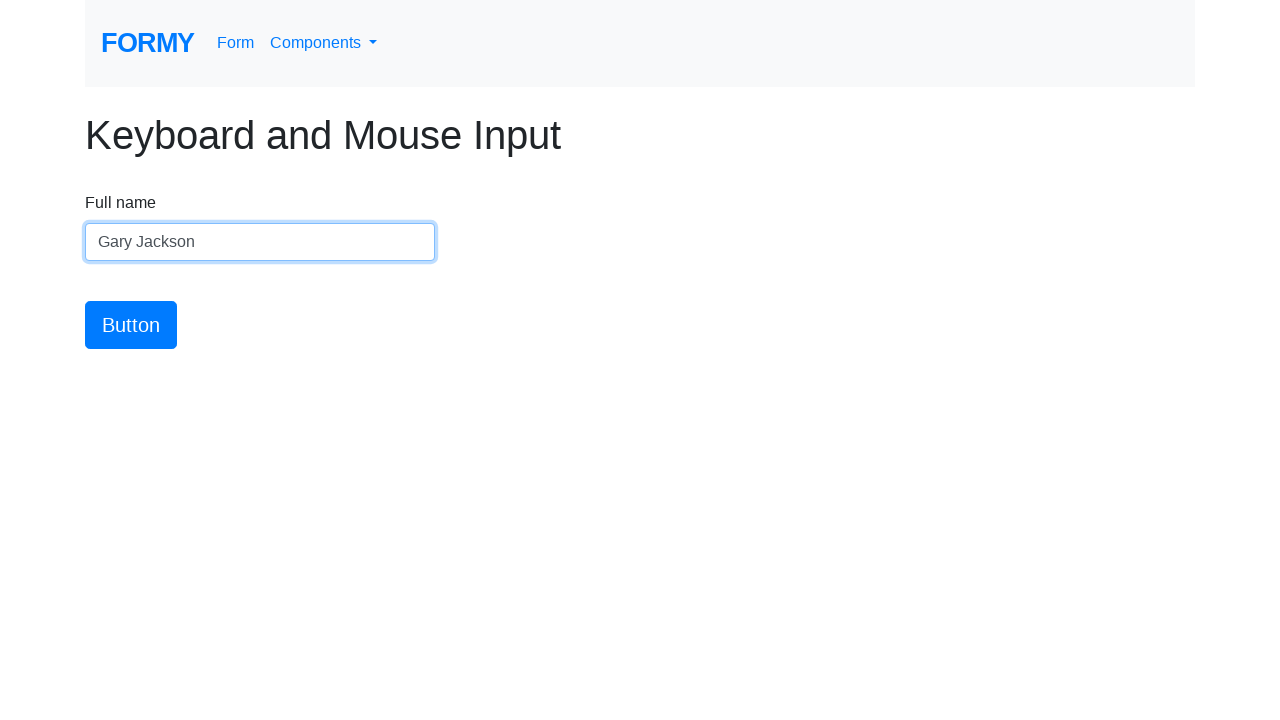

Clicked the submit button at (131, 325) on #button
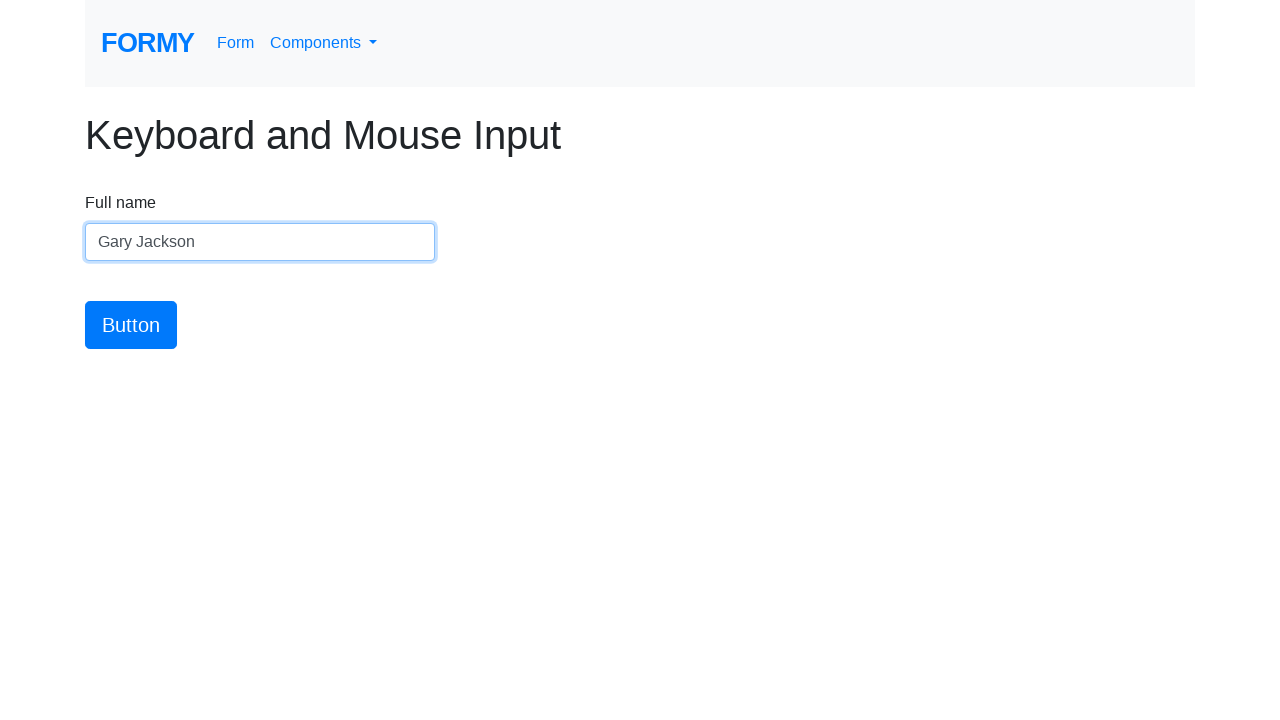

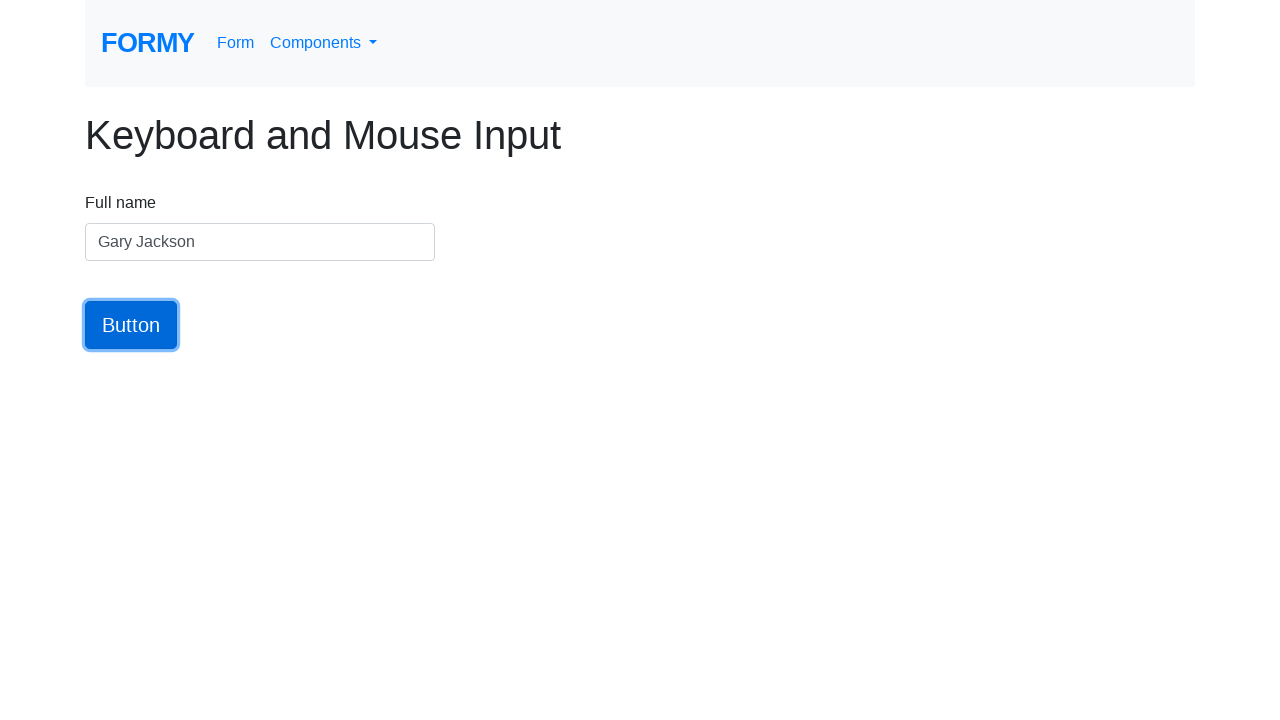